Tests the home link navigation by first clicking on Cart to go to the cart page, verifying the Place Order button is present, then clicking the Home link and verifying the image carousel is displayed on the home page.

Starting URL: https://www.demoblaze.com

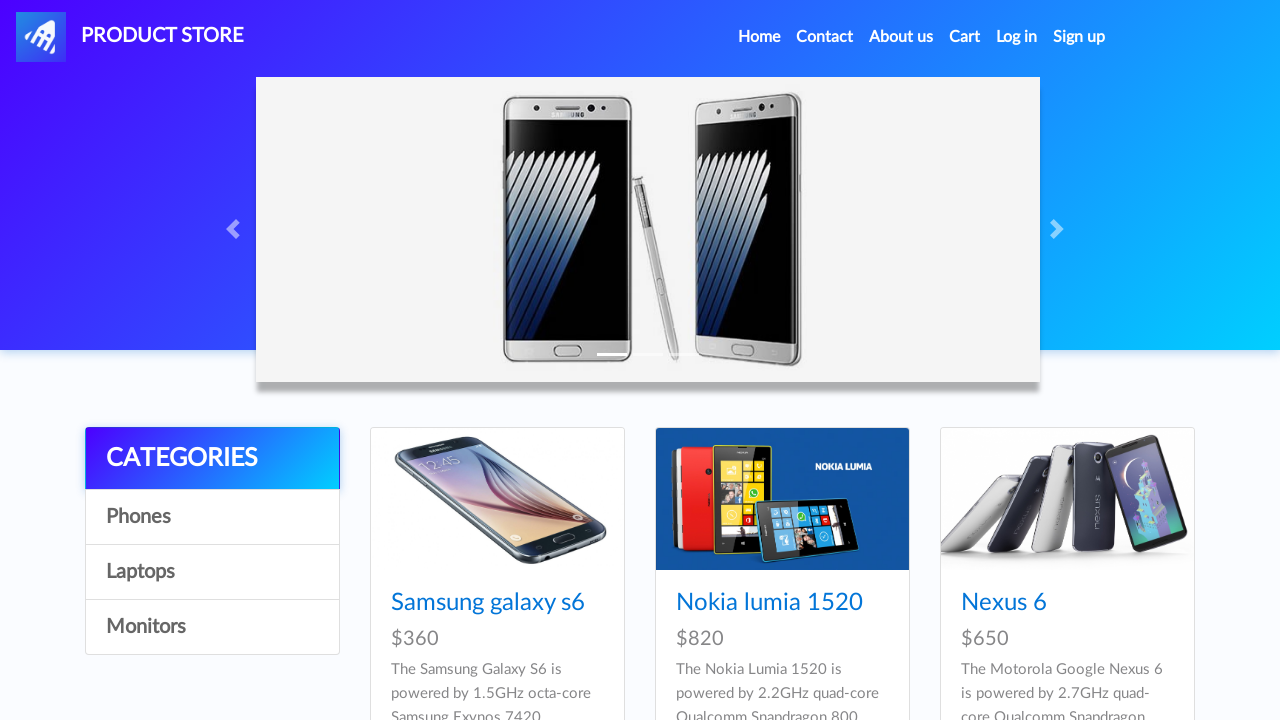

Clicked Cart link to navigate to cart page at (965, 37) on a:text('Cart')
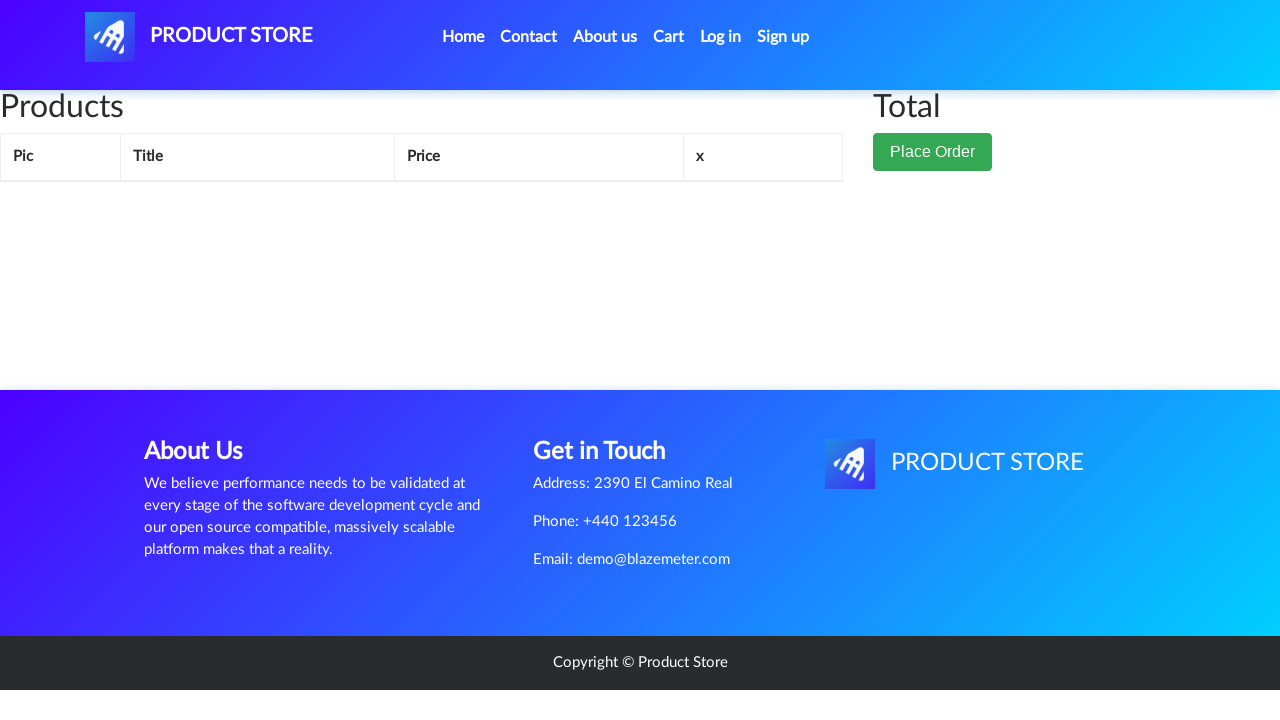

Verified Place Order button is present on cart page
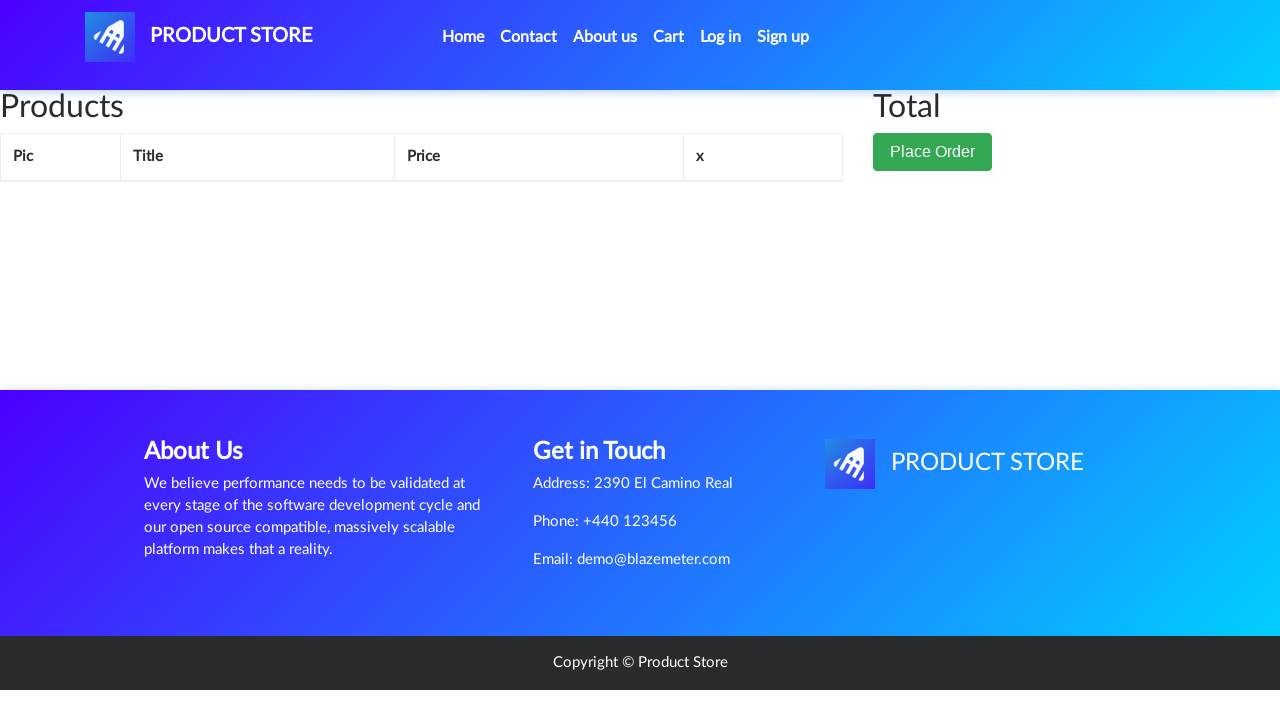

Clicked Home link to navigate back to home page at (463, 37) on a:text('Home ')
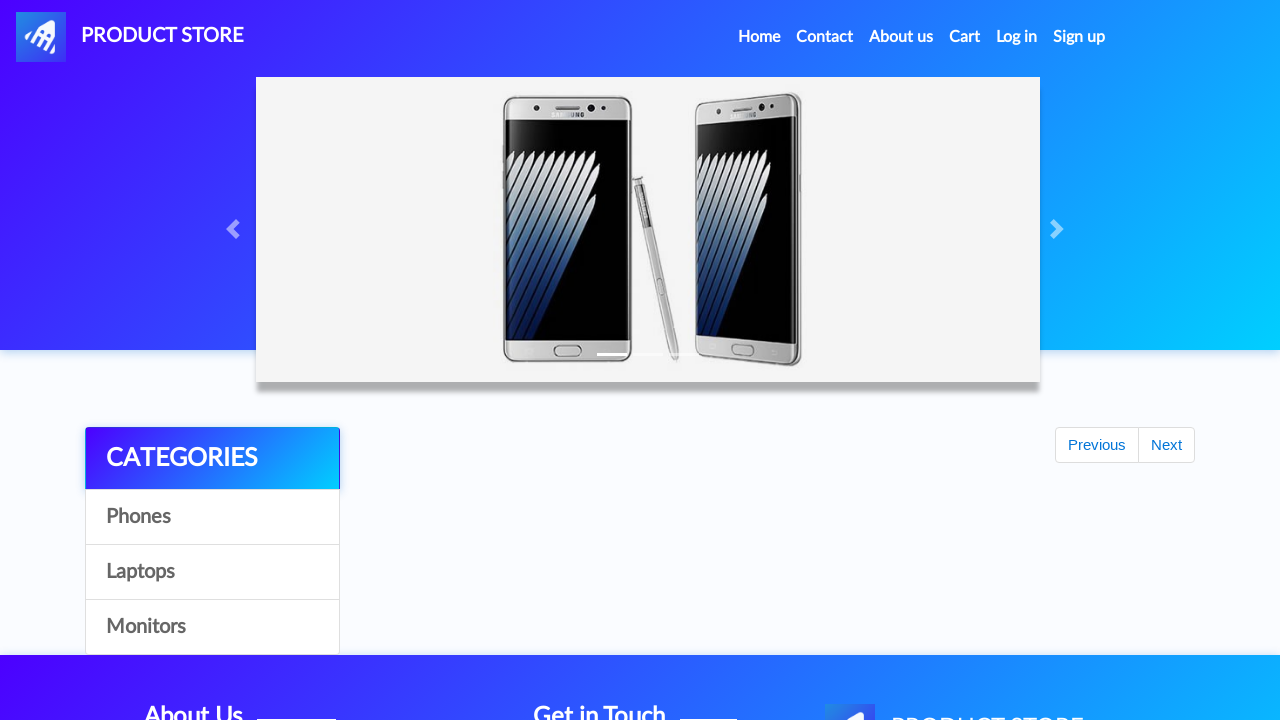

Verified image carousel is displayed on home page
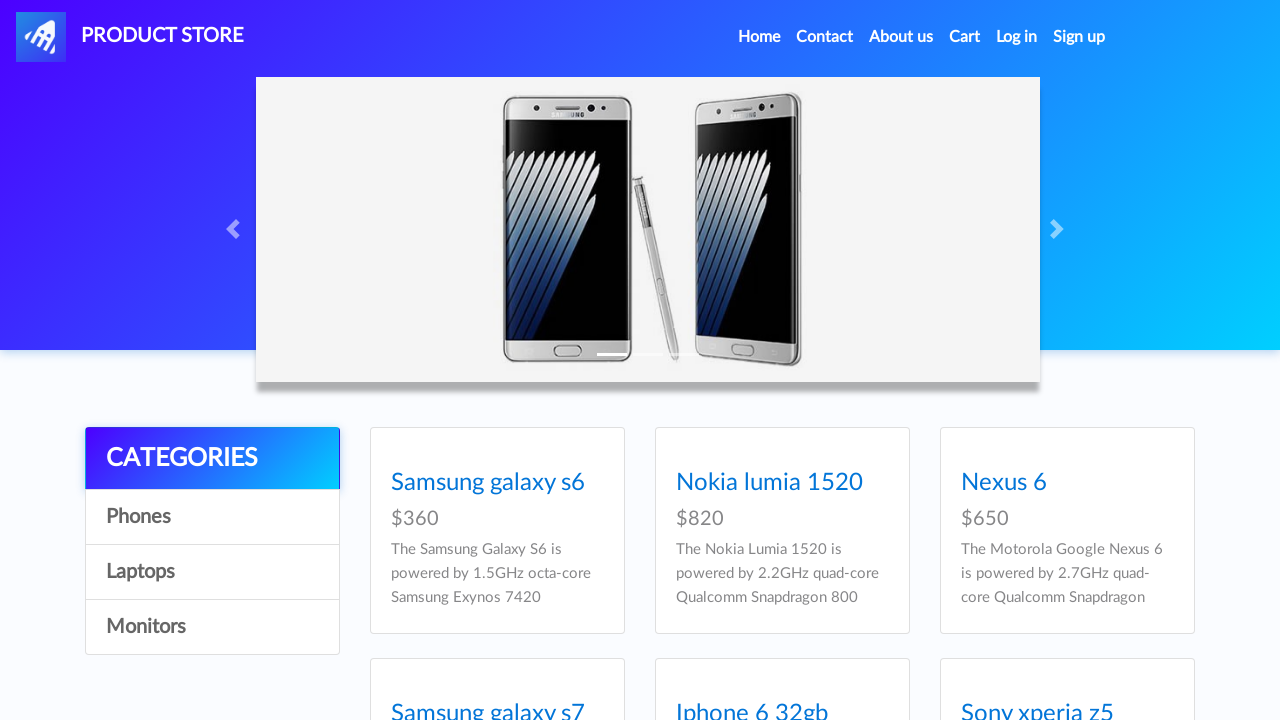

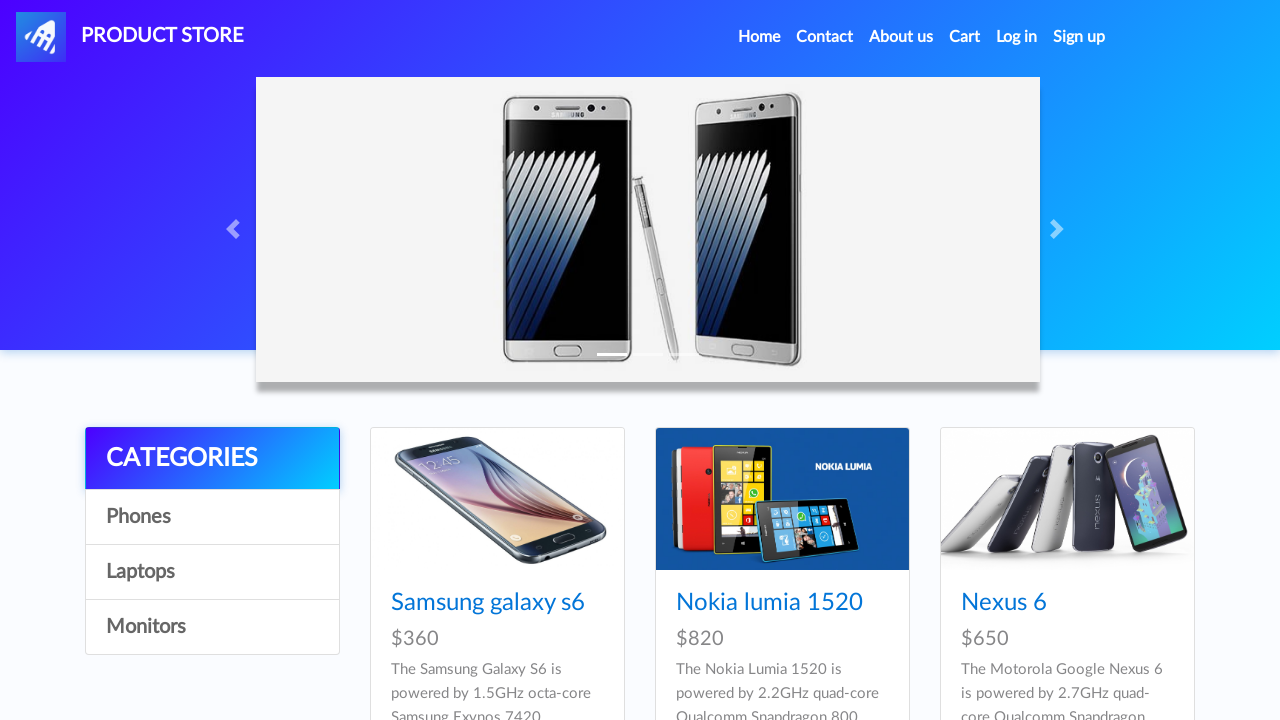